Opens weather website and enters a city name in the search field

Starting URL: https://www.meteo.it/

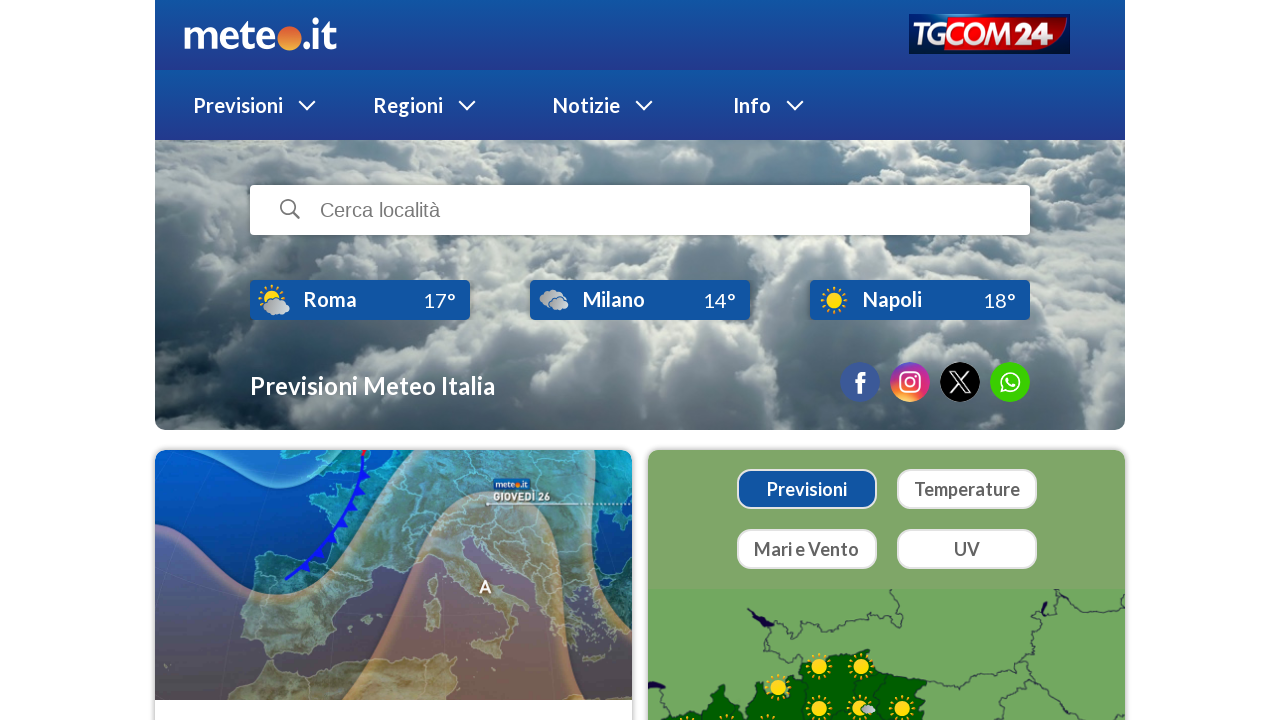

Entered 'Milano' in the search field on #search-input
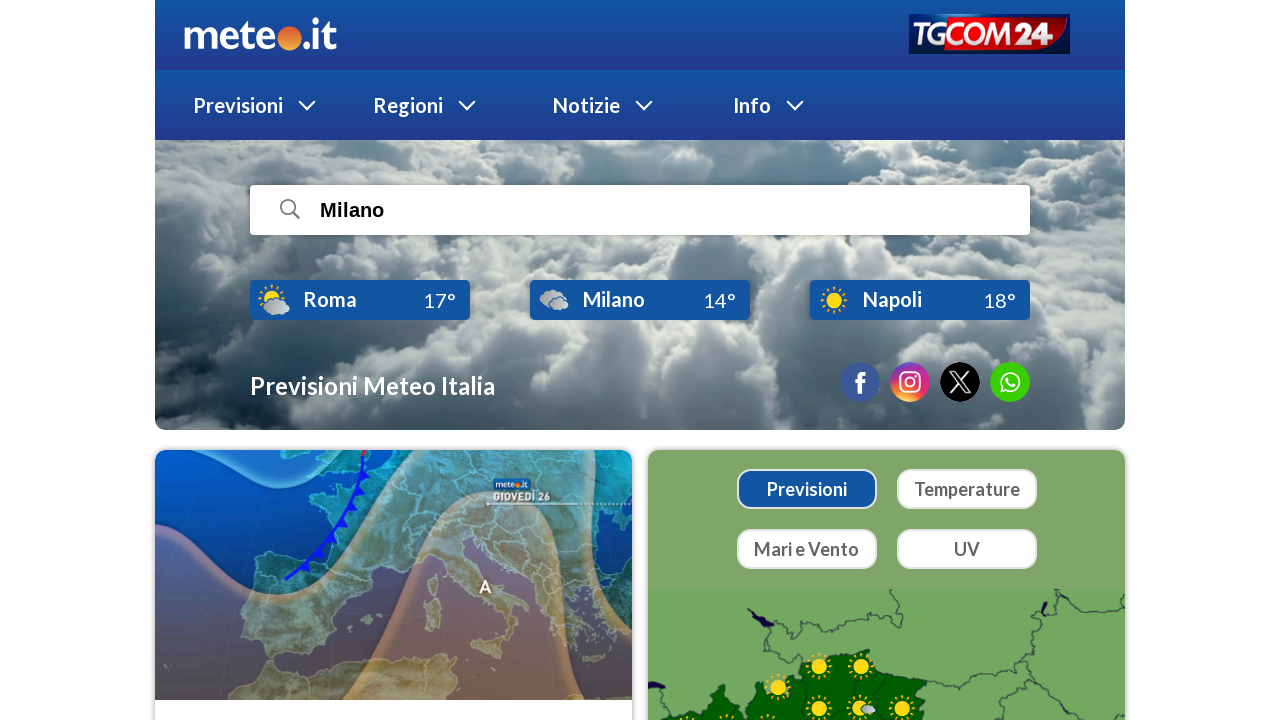

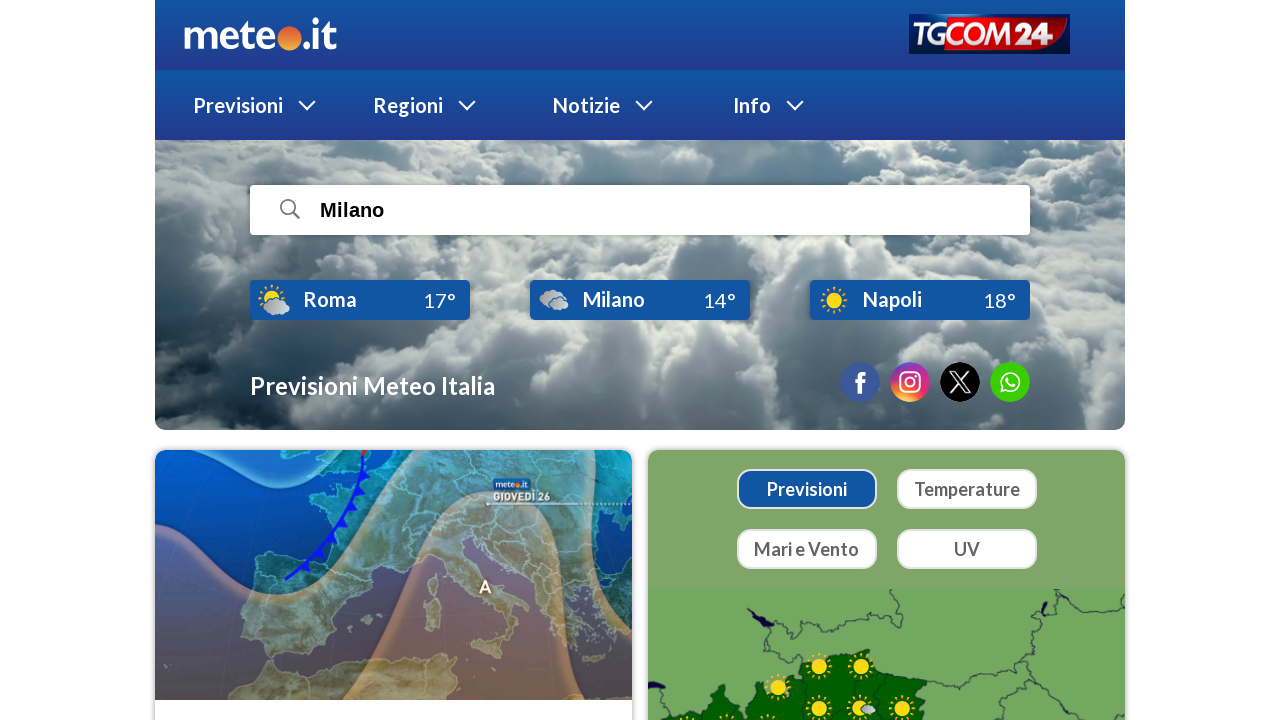